Navigates to Jenkins website and verifies the page loads

Starting URL: https://www.jenkins.io

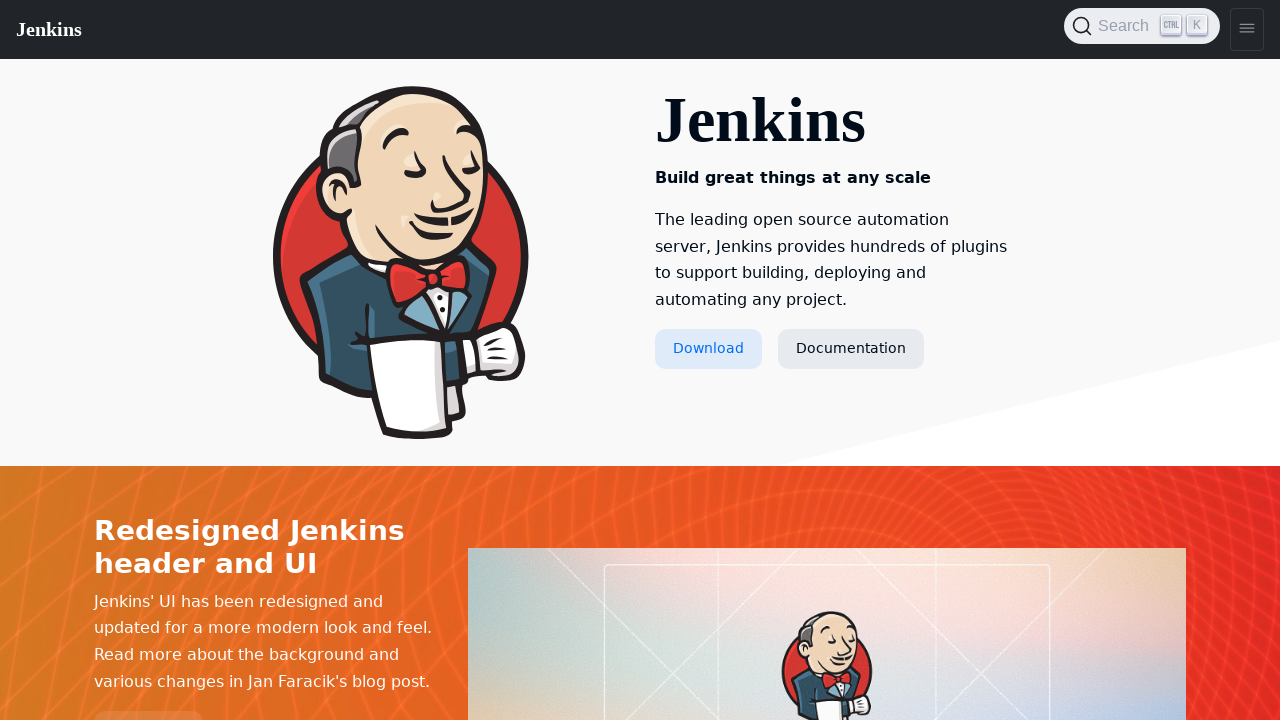

Waited for Jenkins page to load (domcontentloaded)
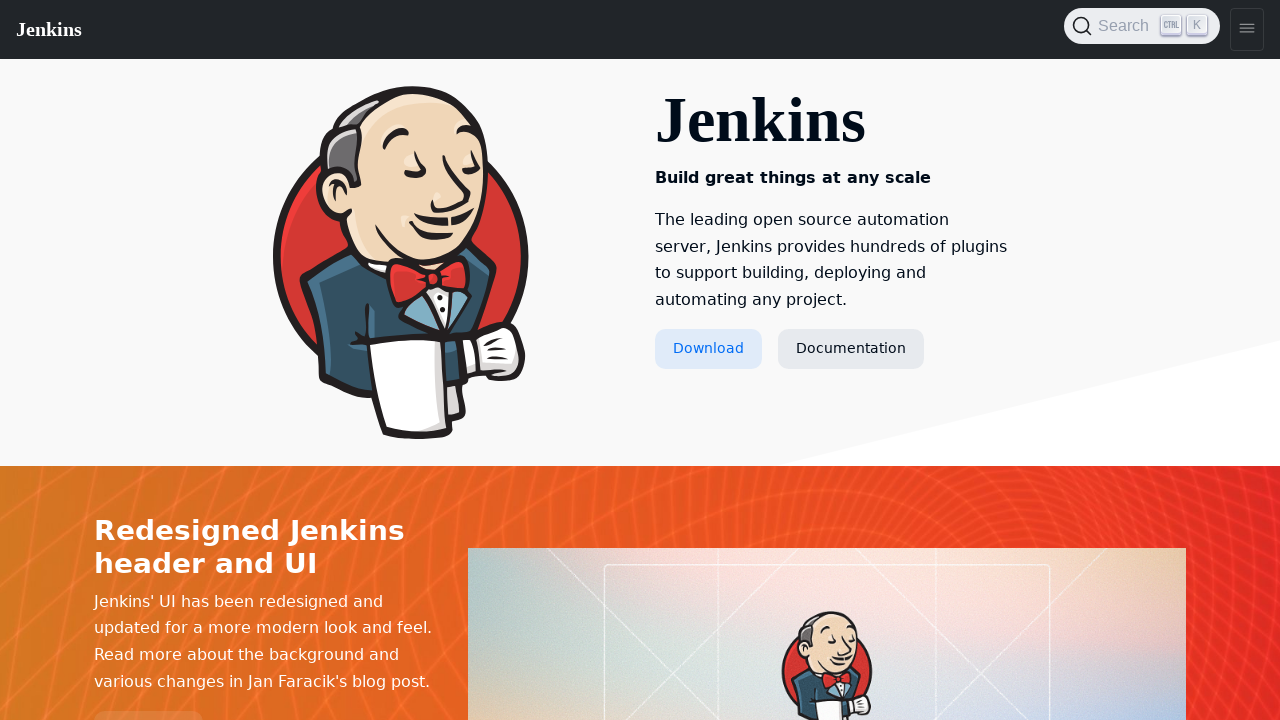

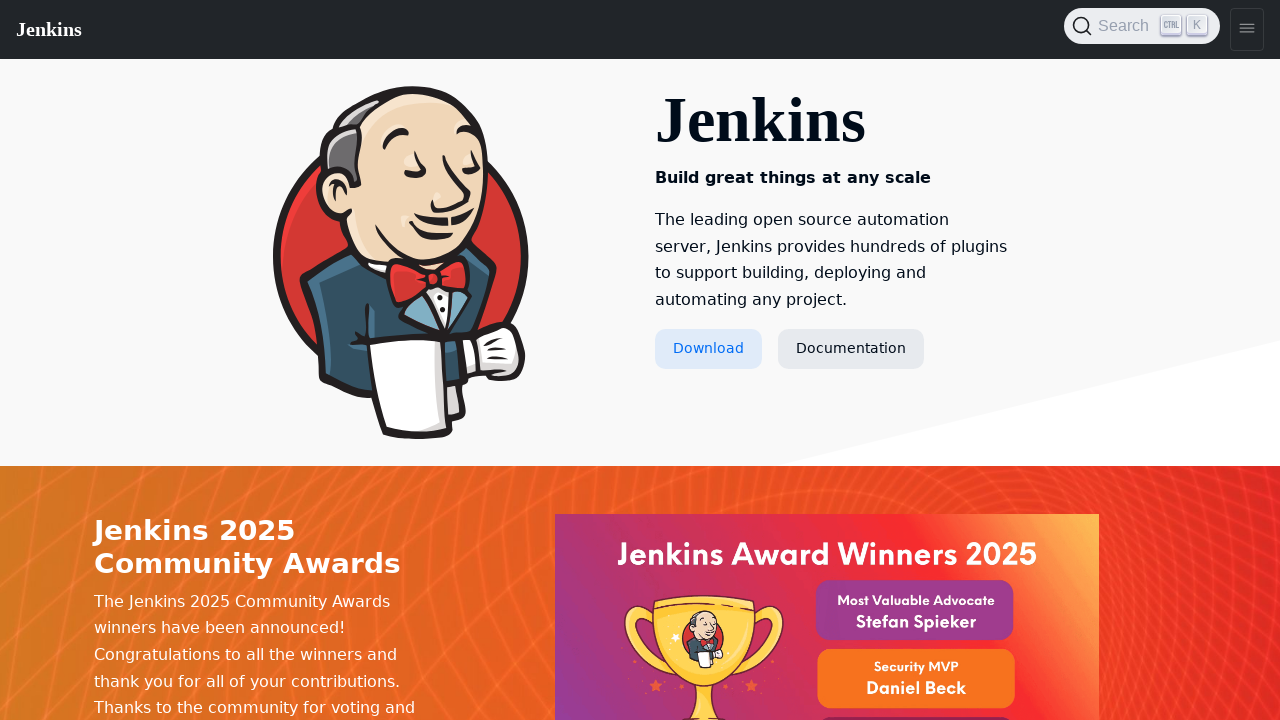